Tests hover functionality by hovering over an avatar image and verifying that additional user information (figcaption) appears on hover.

Starting URL: http://the-internet.herokuapp.com/hovers

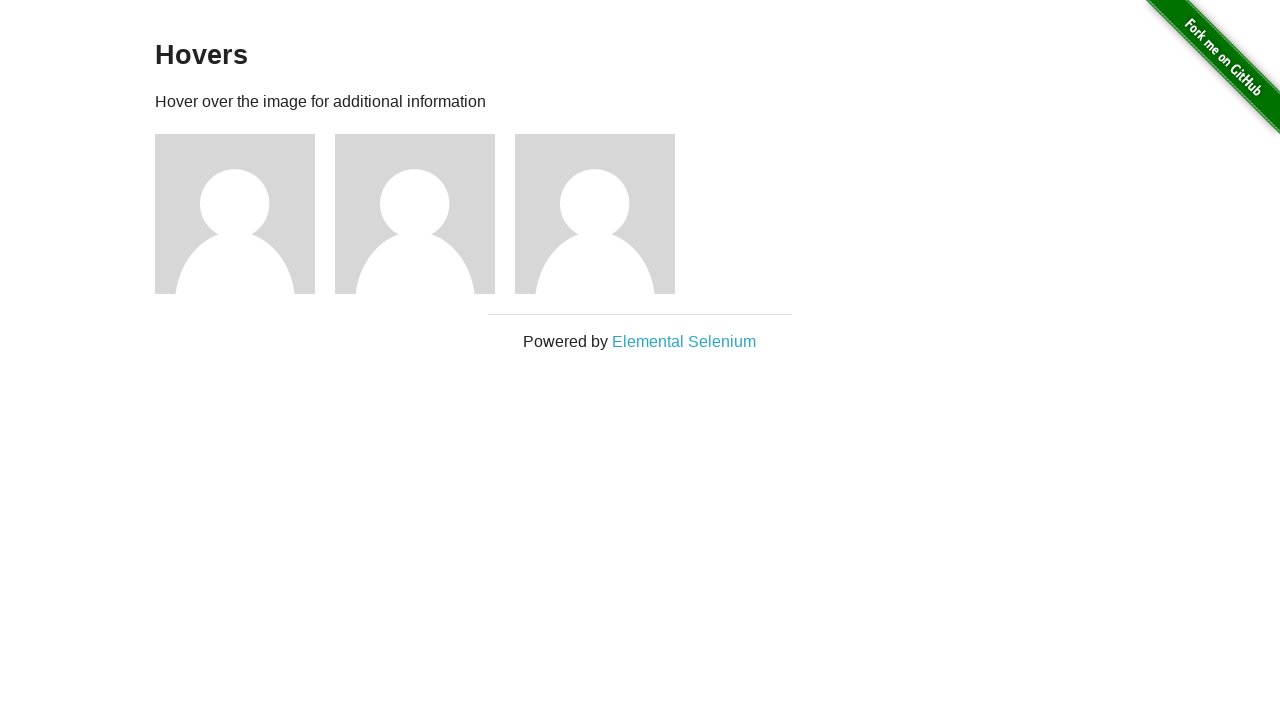

Hovered over the first avatar figure element at (245, 214) on .figure >> nth=0
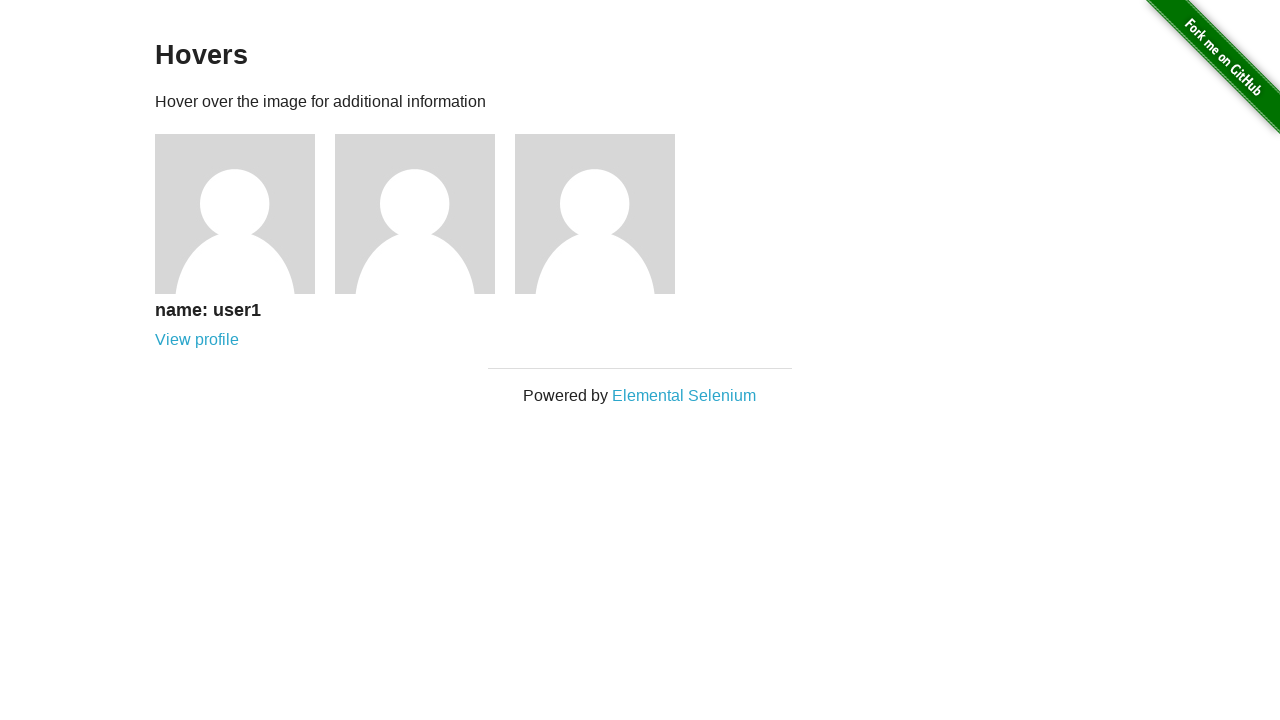

Figcaption element became visible after hover
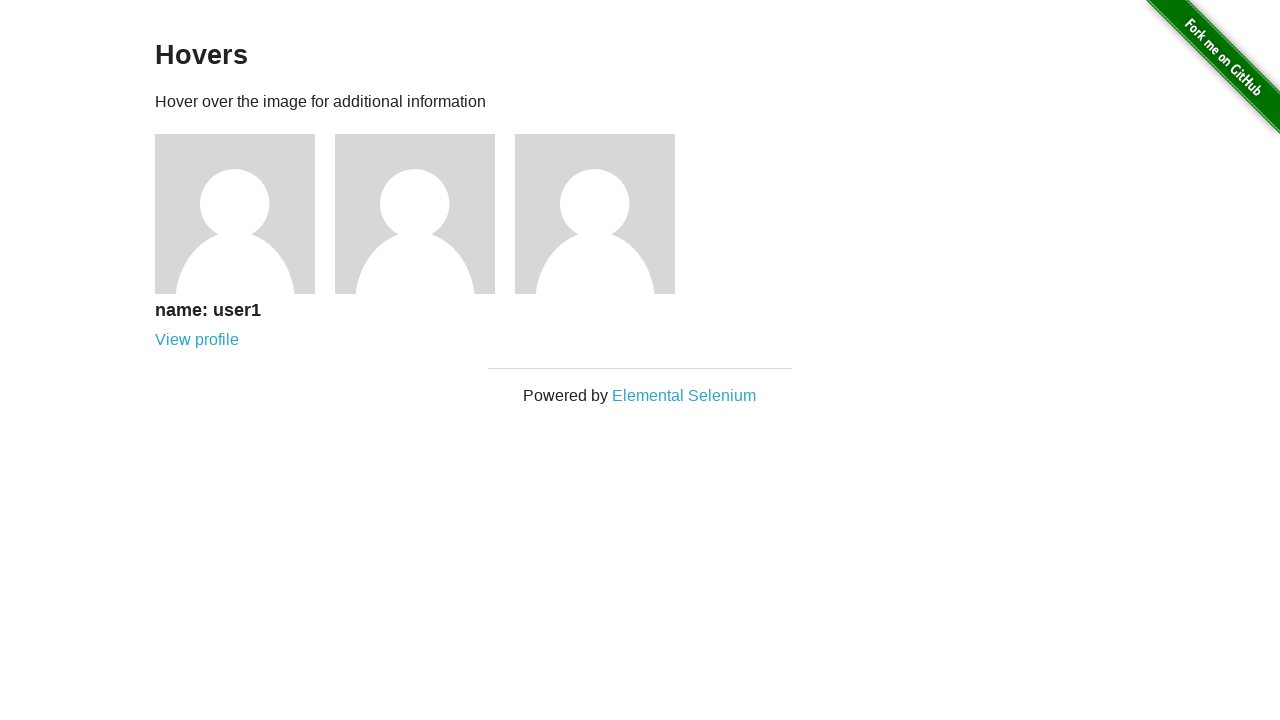

Verified that the figcaption is visible
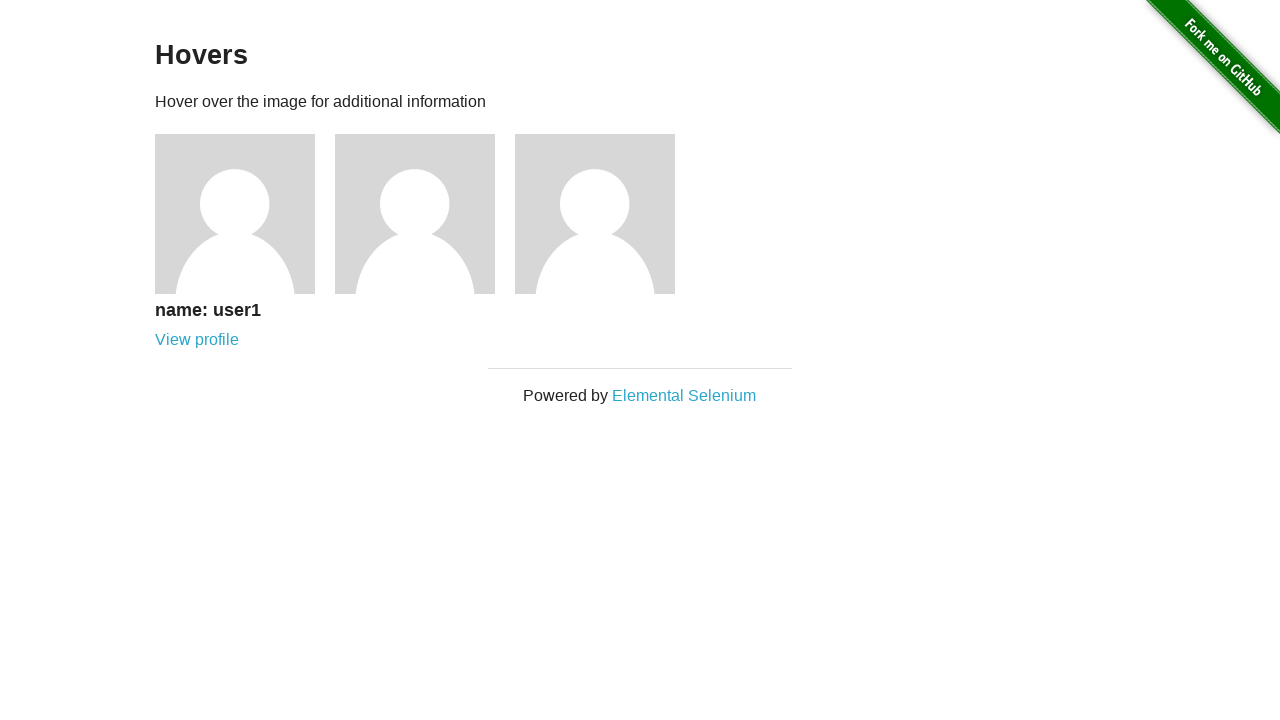

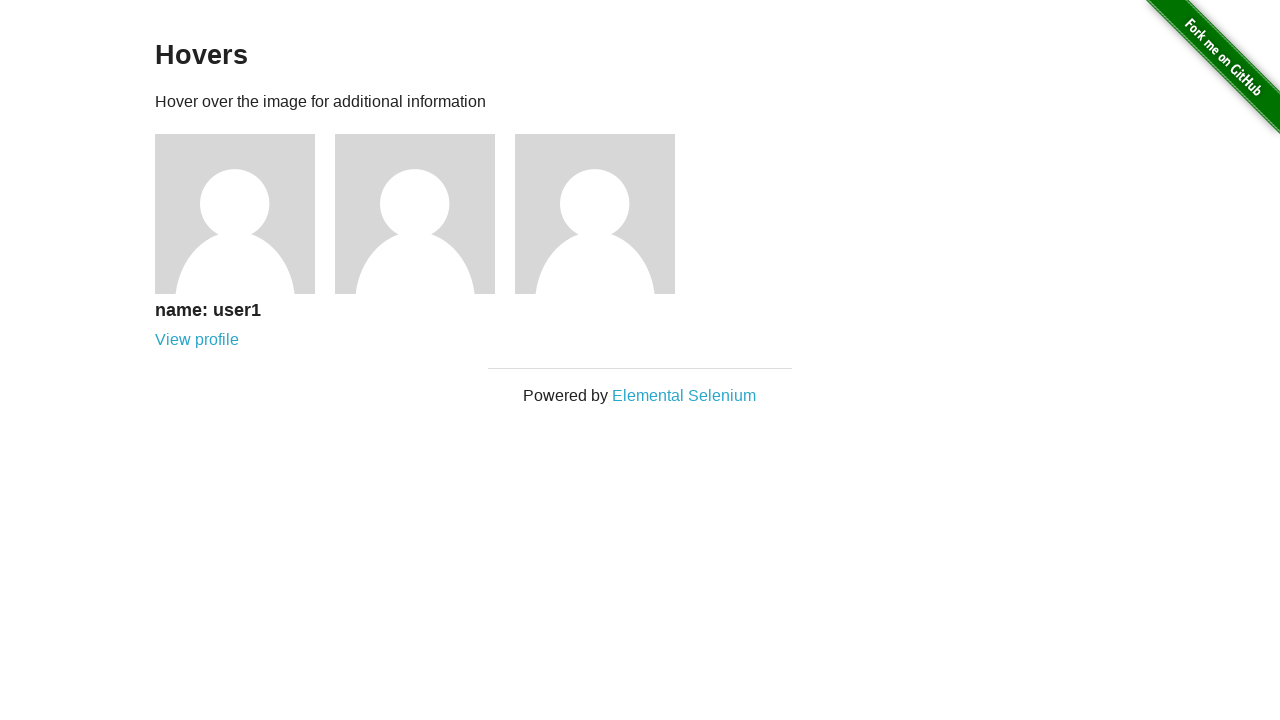